Navigates to the OrangeHRM demo site and verifies the page loads by checking basic page properties like title and URL.

Starting URL: https://opensource-demo.orangehrmlive.com

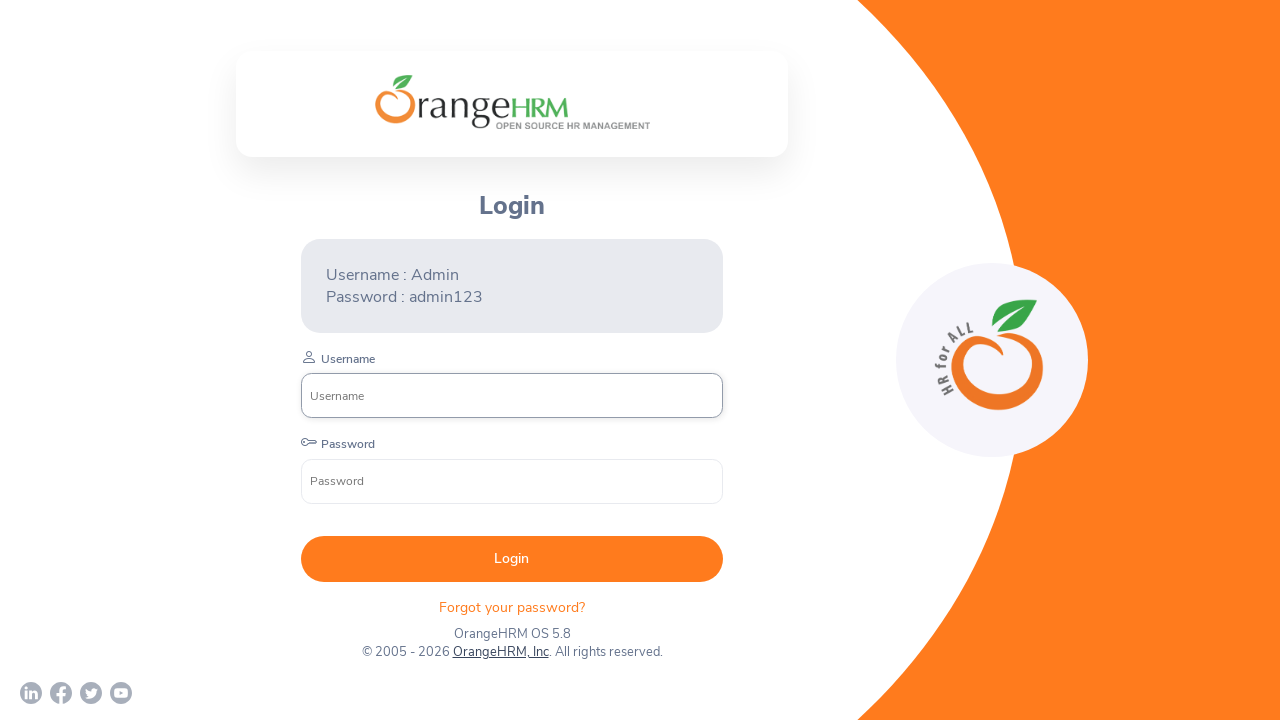

Waited for page to reach domcontentloaded state
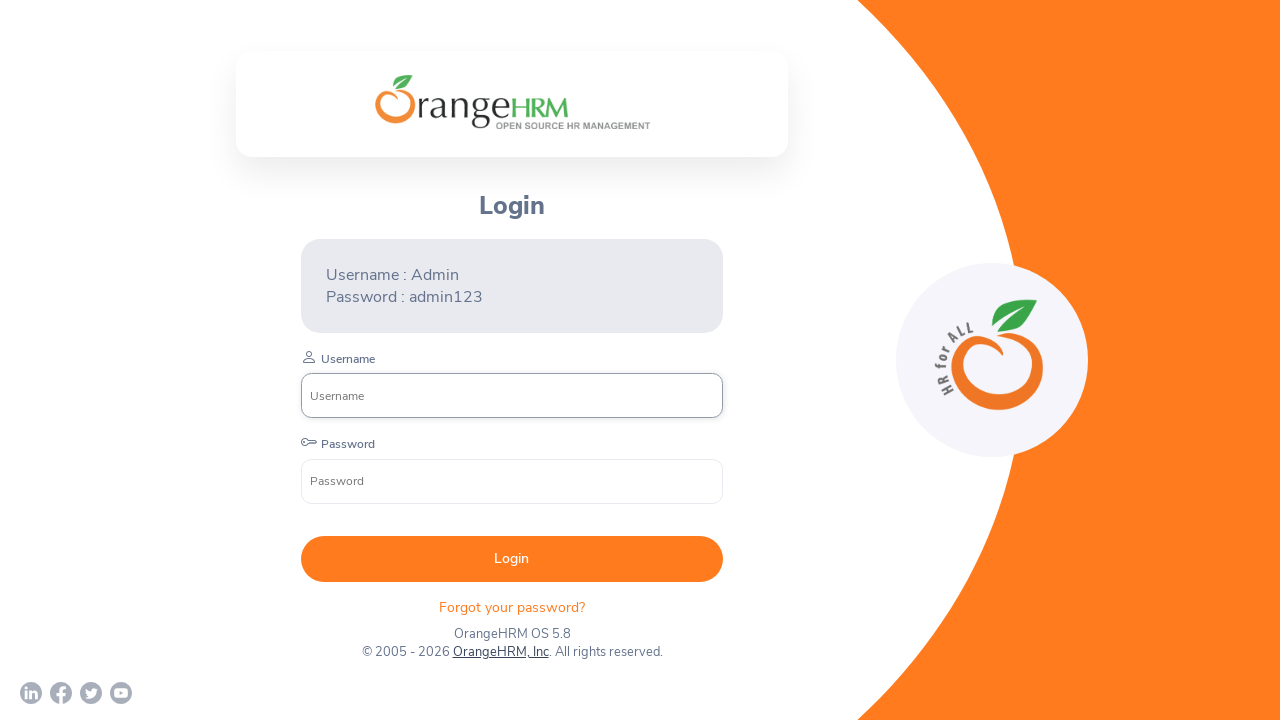

Retrieved page title: OrangeHRM
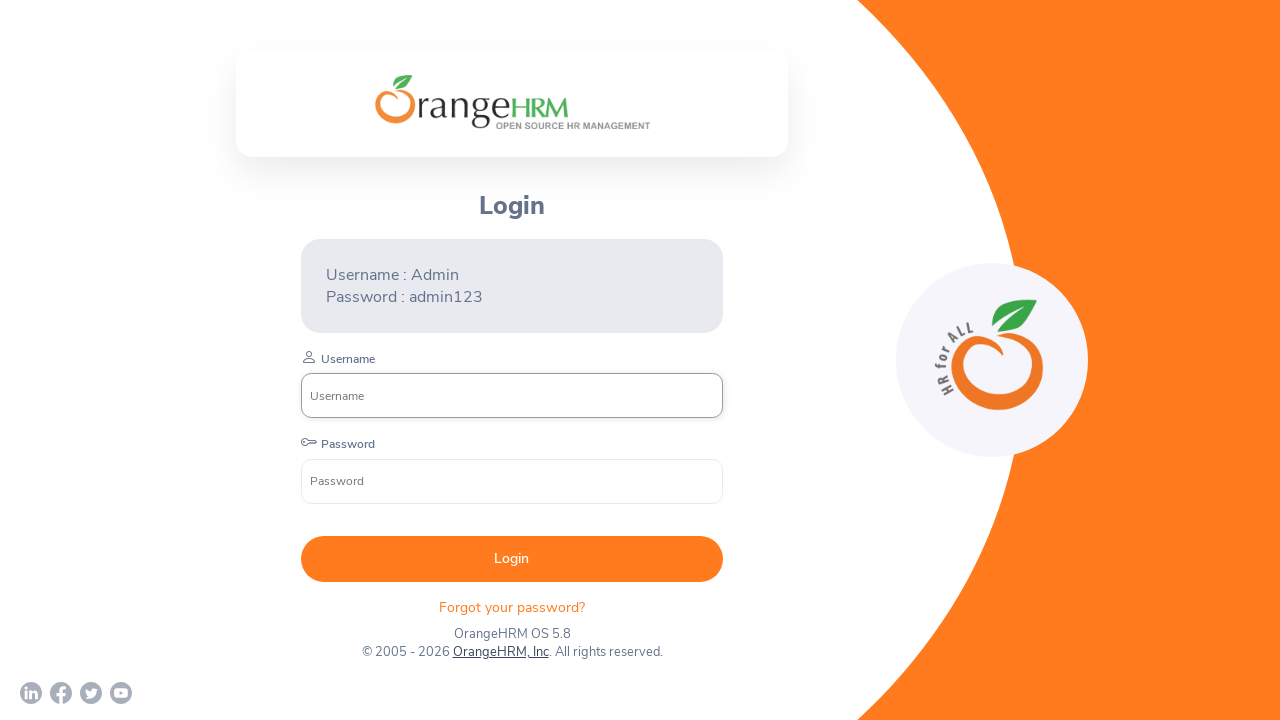

Retrieved current URL: https://opensource-demo.orangehrmlive.com/web/index.php/auth/login
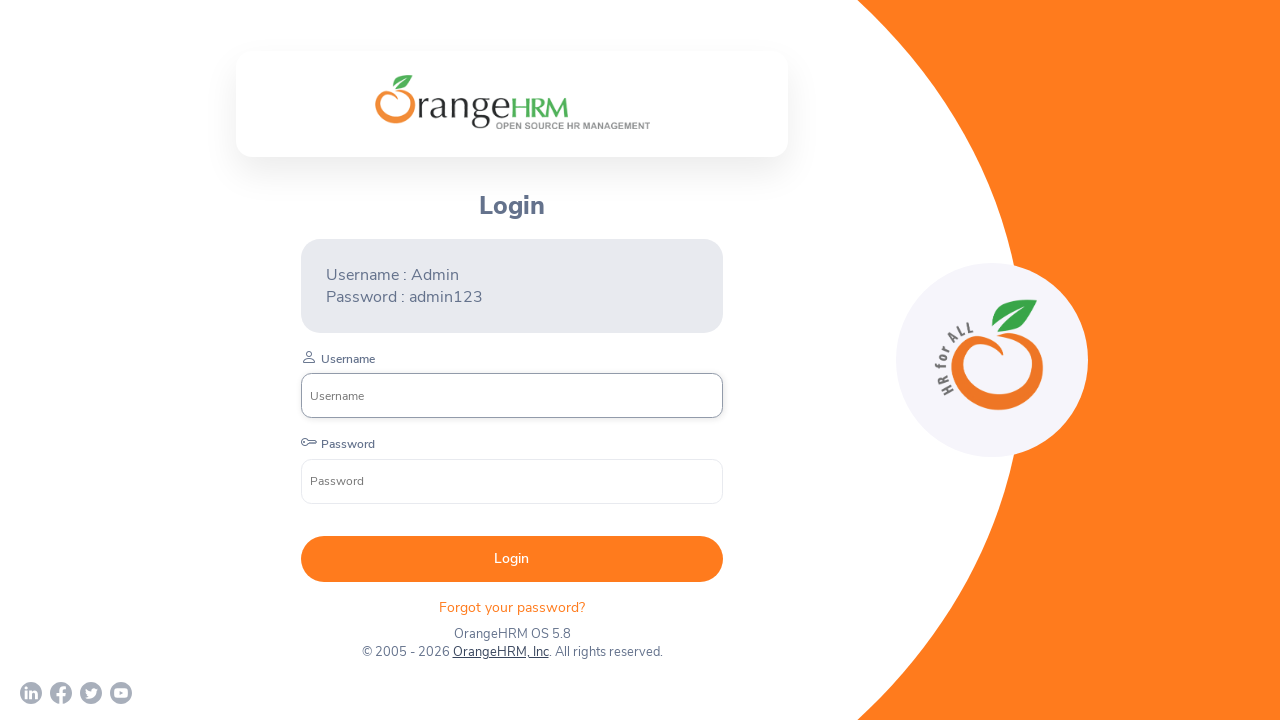

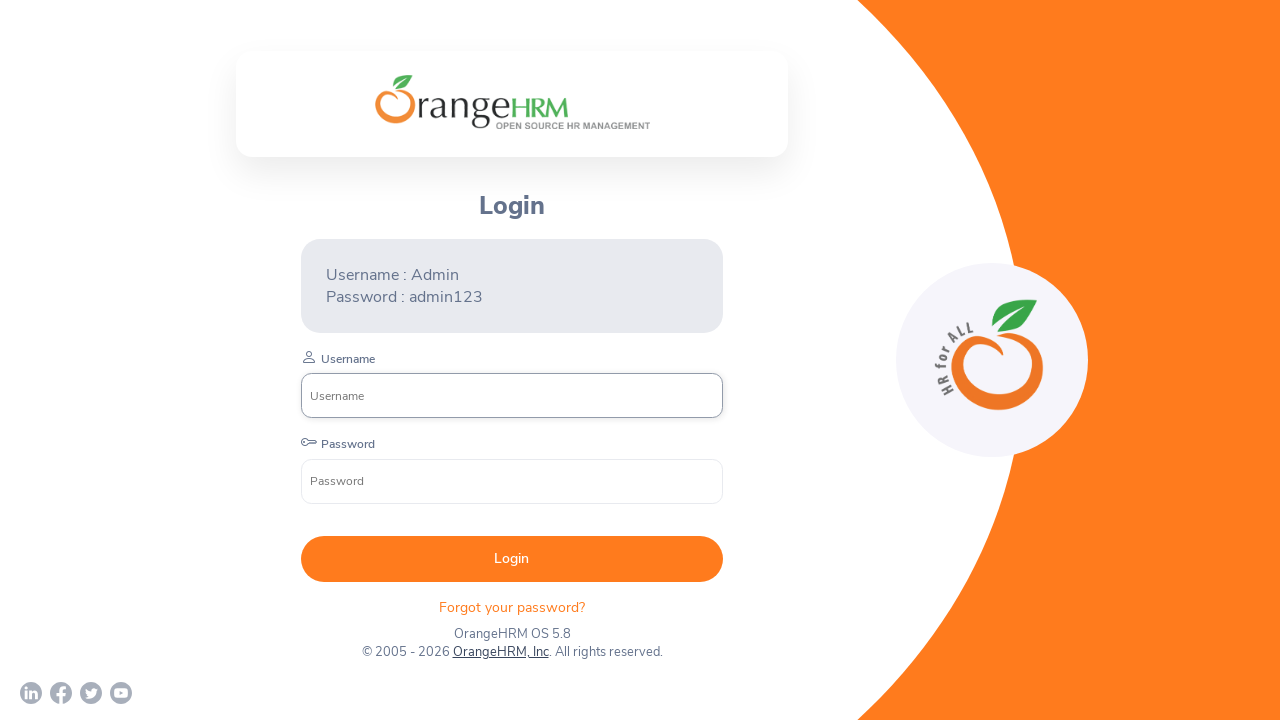